Tests prompt dialog by entering text and accepting it

Starting URL: https://bonigarcia.dev/selenium-webdriver-java/

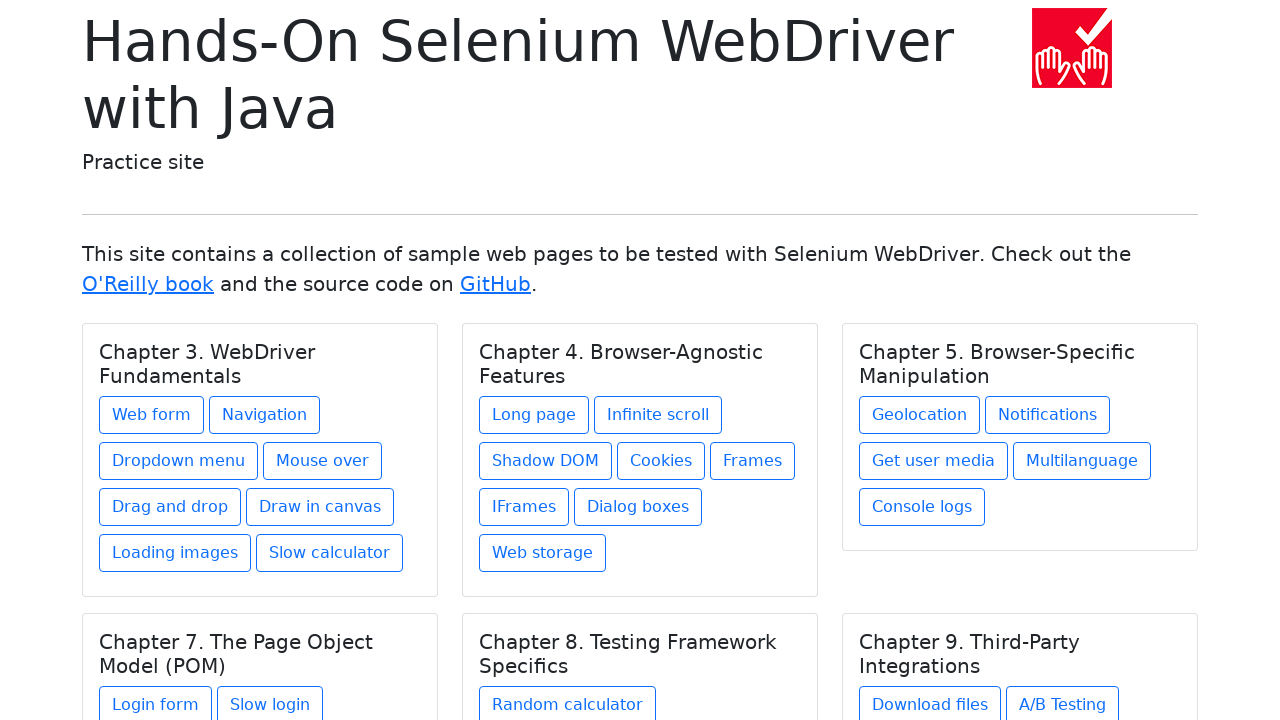

Clicked on 'Dialog boxes' link at (638, 507) on a:has-text('Dialog boxes')
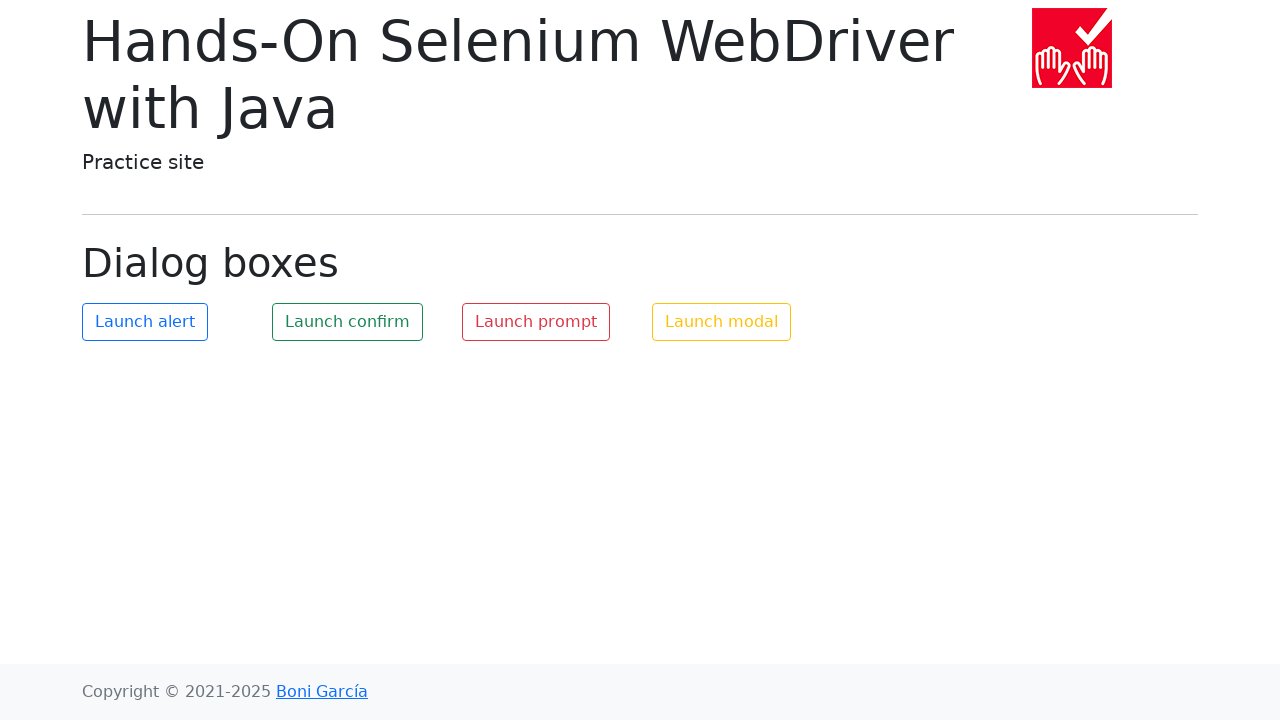

Waited for dialog boxes page to load
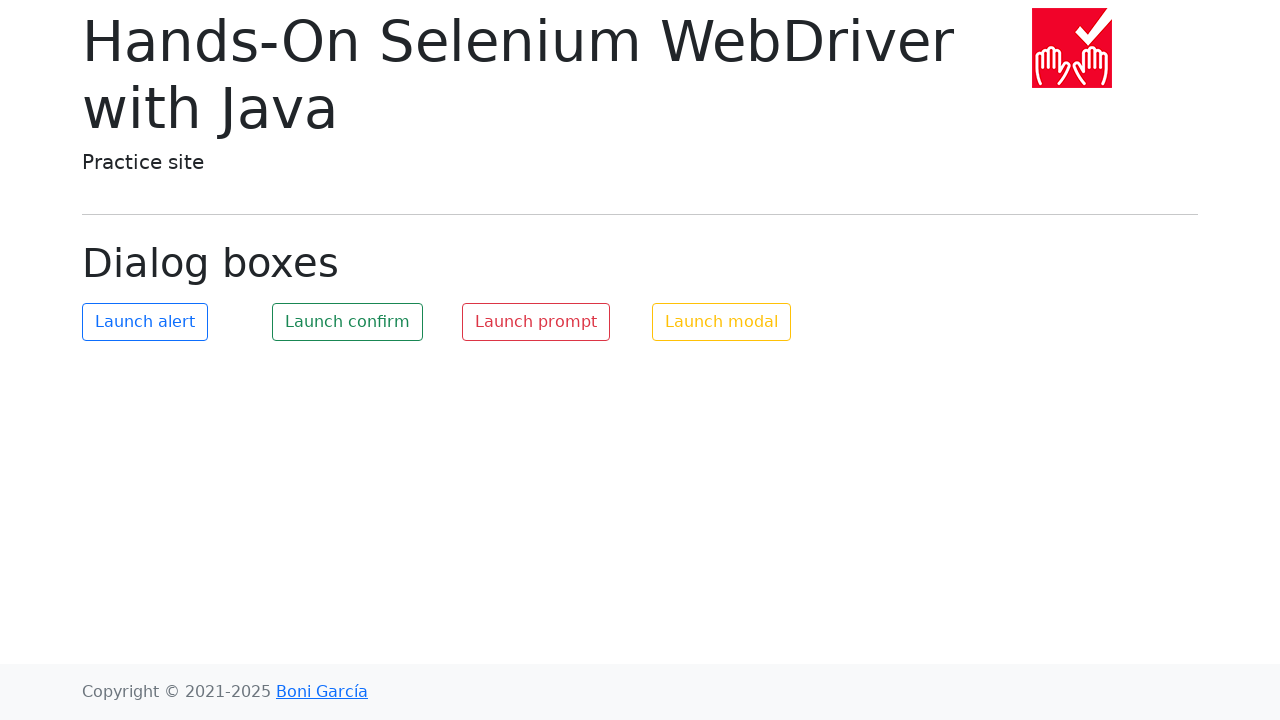

Registered prompt dialog handler
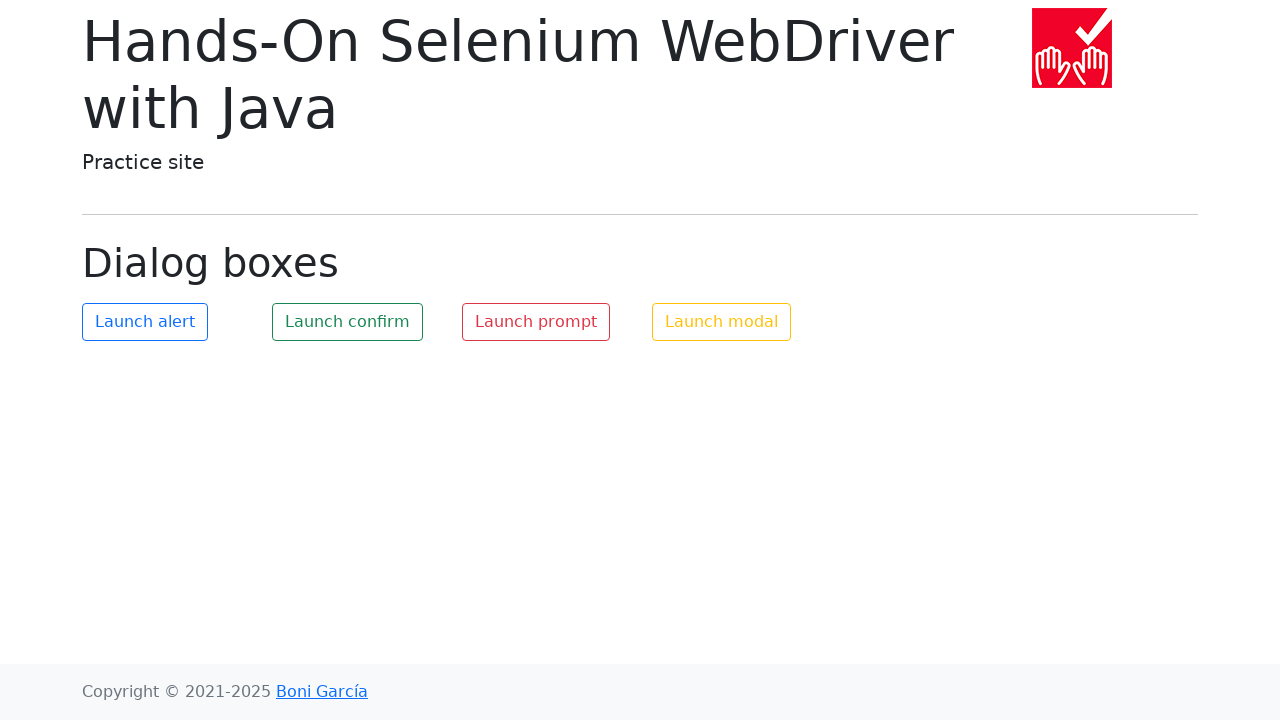

Clicked 'Launch prompt' button at (536, 322) on button:has-text('Launch prompt')
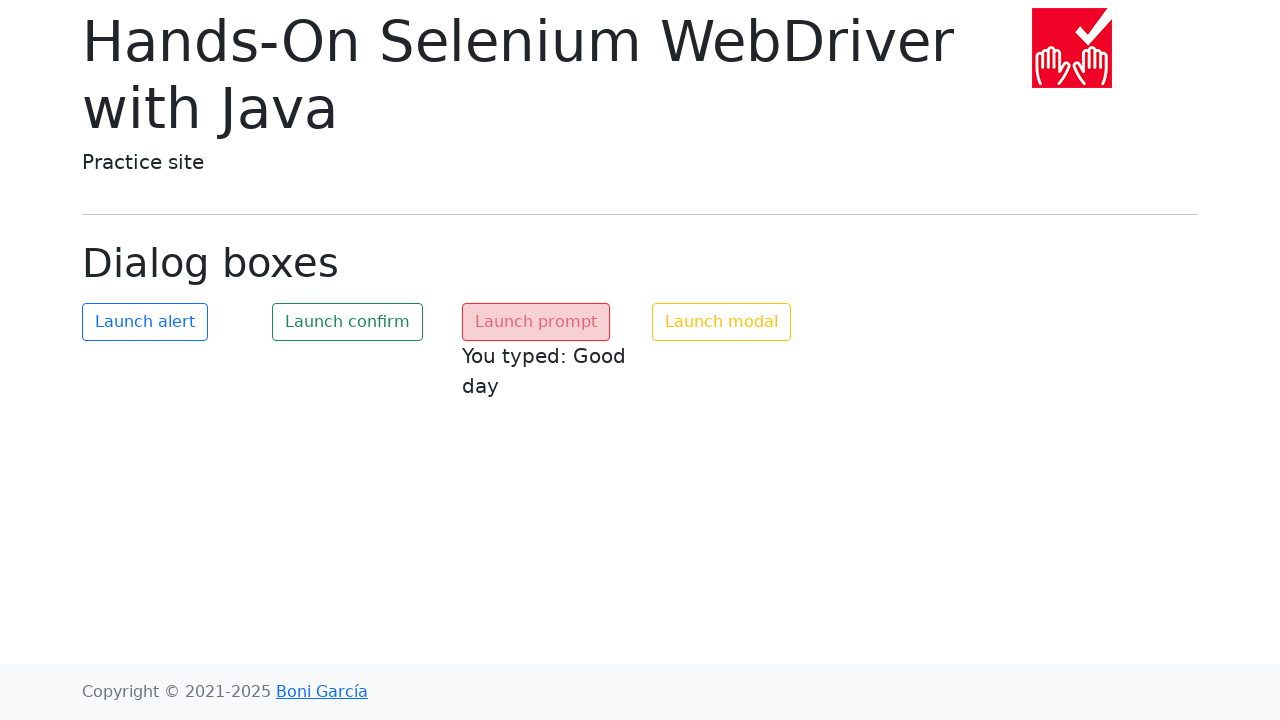

Prompt dialog accepted with text 'Good day' and result message displayed
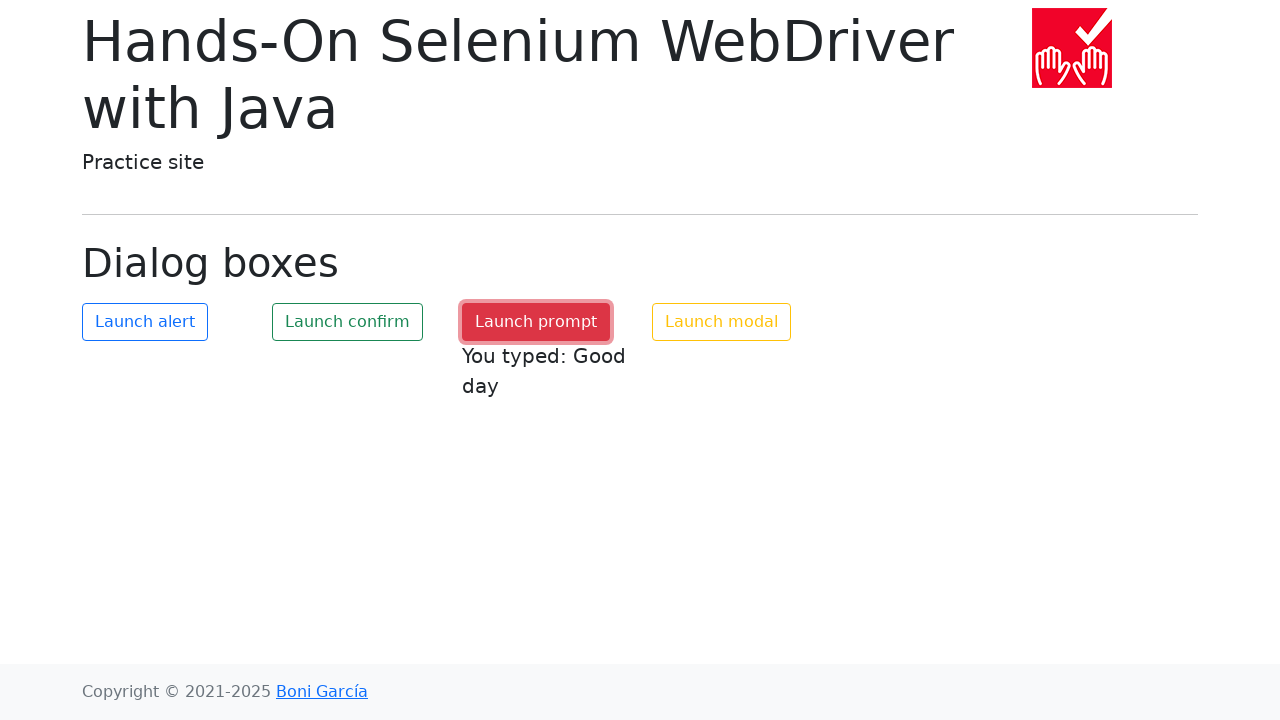

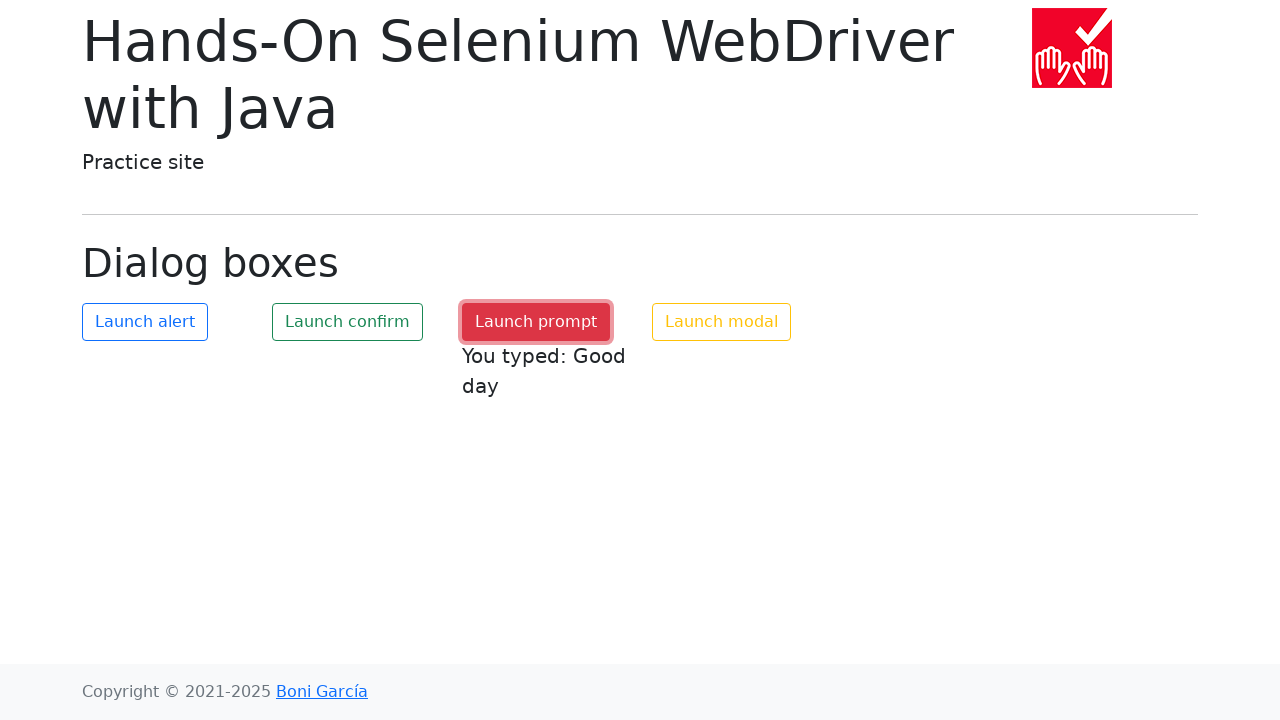